Navigates to a GitHub Pages test site, clicks a link whose text is a calculated mathematical value (ceil of pi^e * 10000), then fills out a form with personal information and submits it.

Starting URL: http://suninjuly.github.io/find_link_text

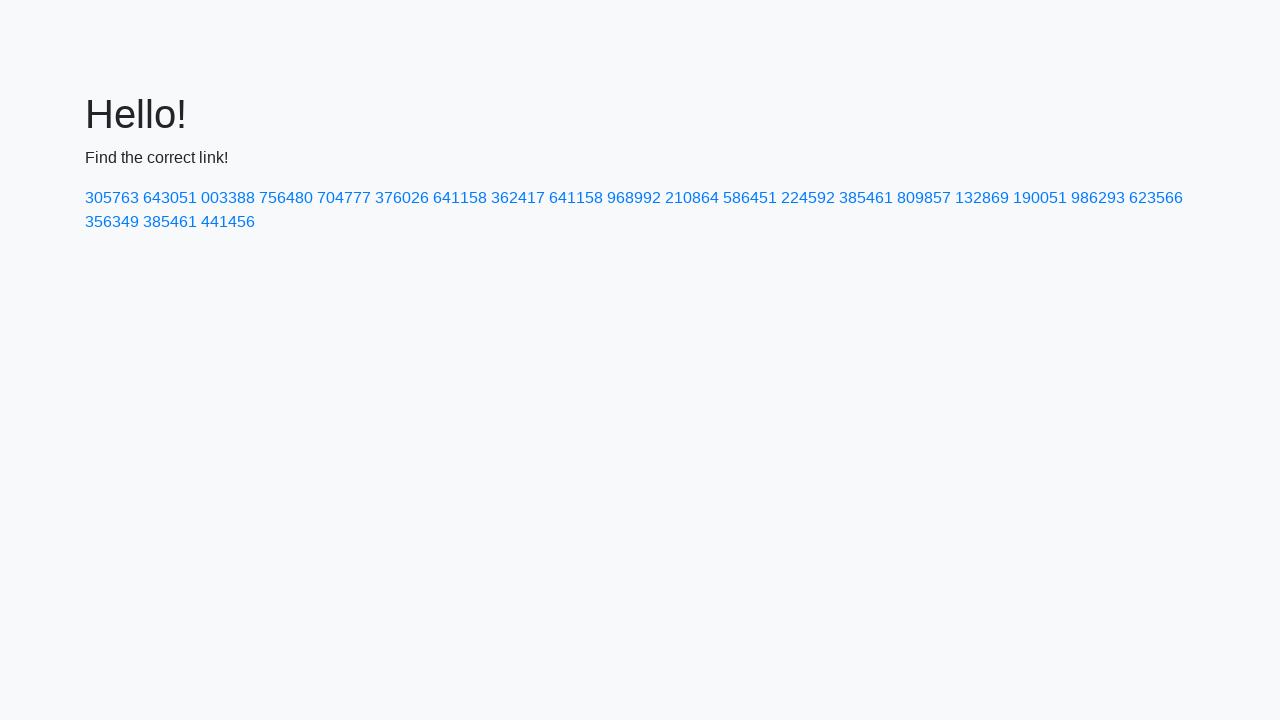

Navigated to GitHub Pages test site
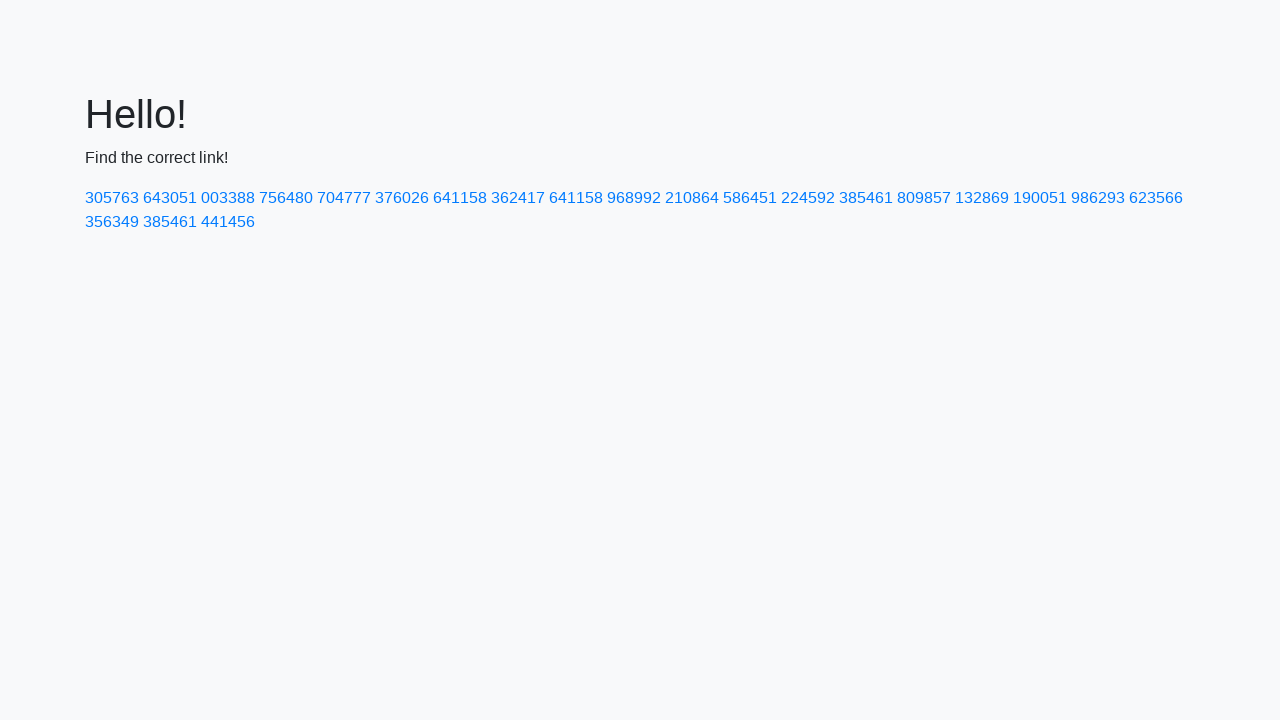

Clicked link with calculated text: 224592 at (808, 198) on text=224592
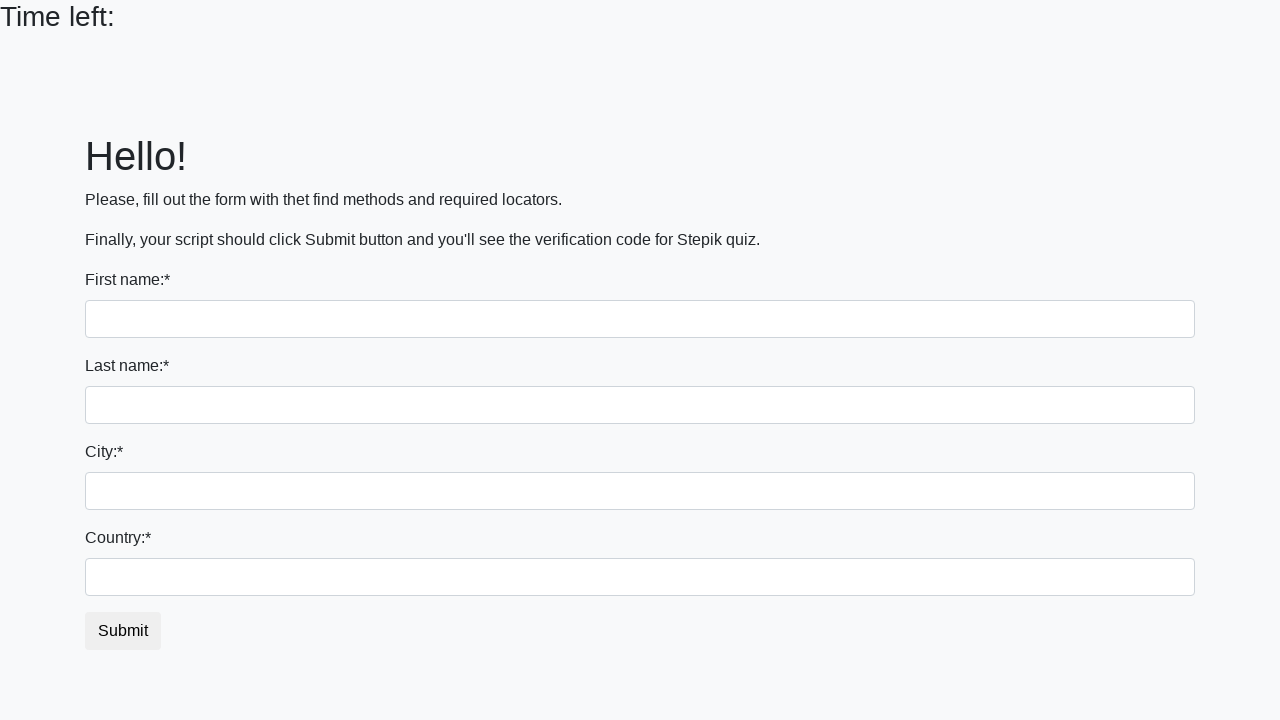

Filled first name field with 'mikhail' on input
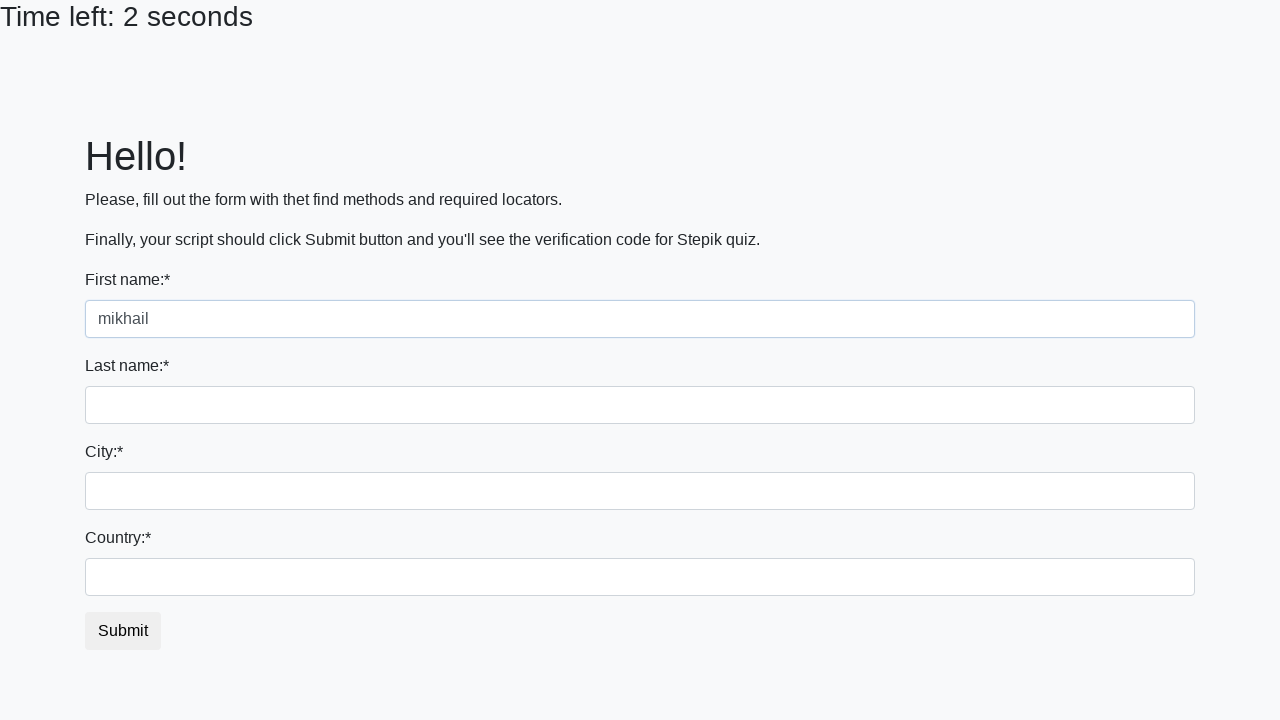

Filled last name field with 'volkov' on input[name='last_name']
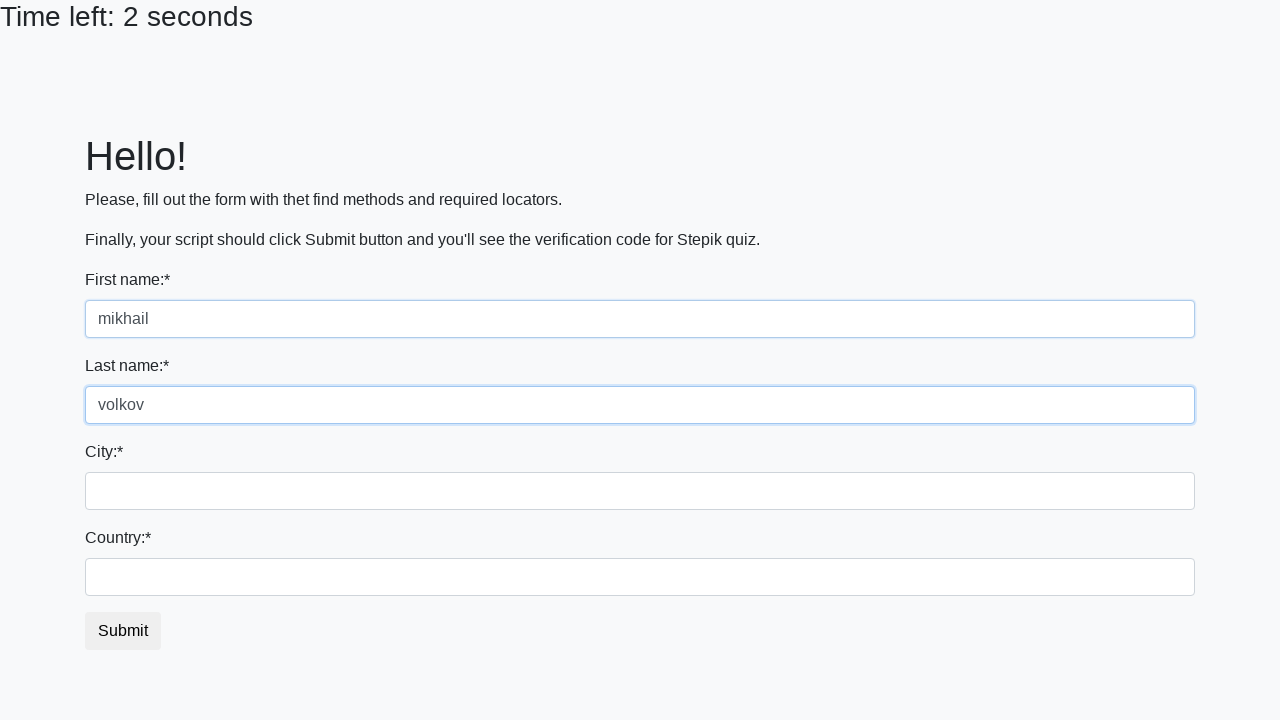

Filled city field with 'saint-petersburg' on .city
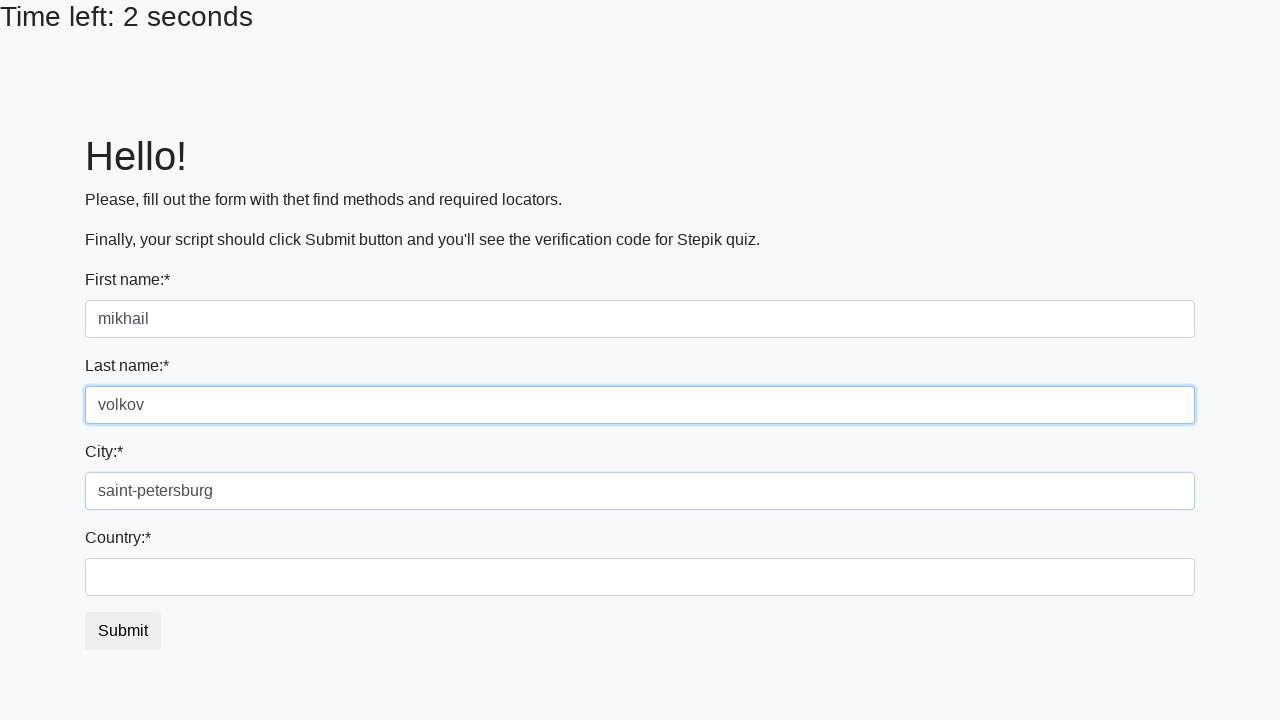

Filled country field with 'russia' on #country
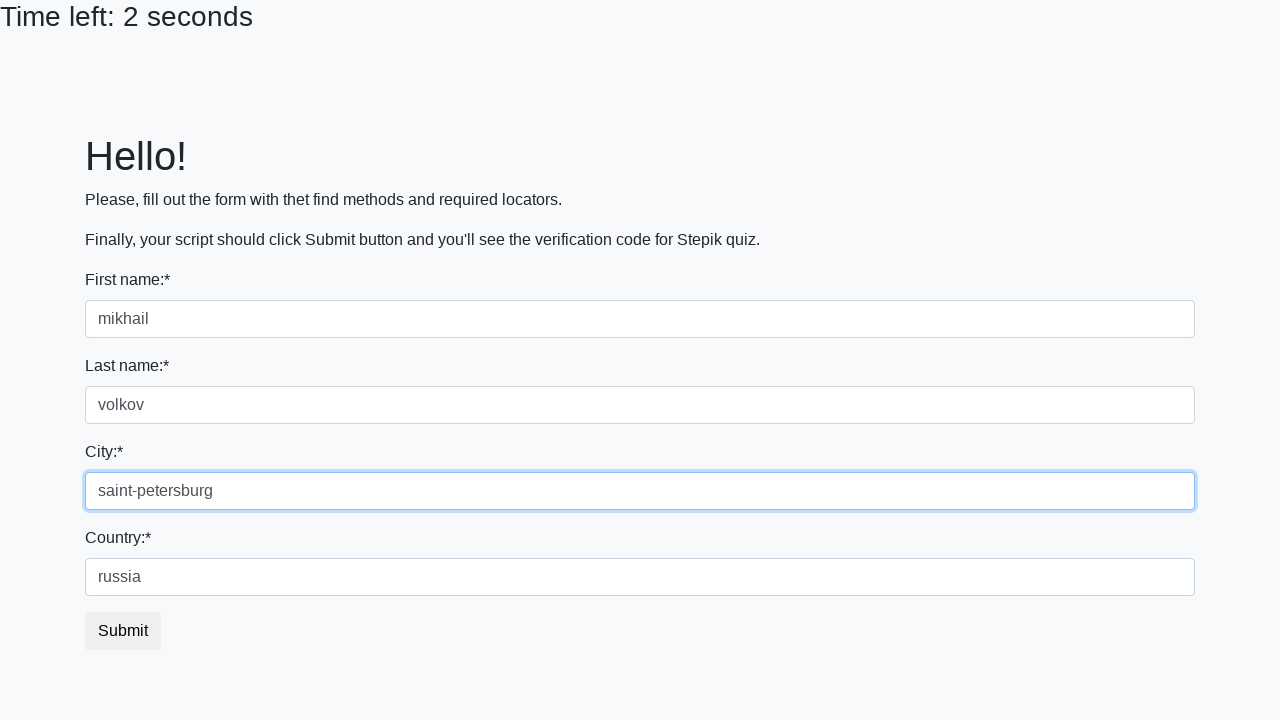

Clicked submit button to submit form at (123, 631) on button.btn
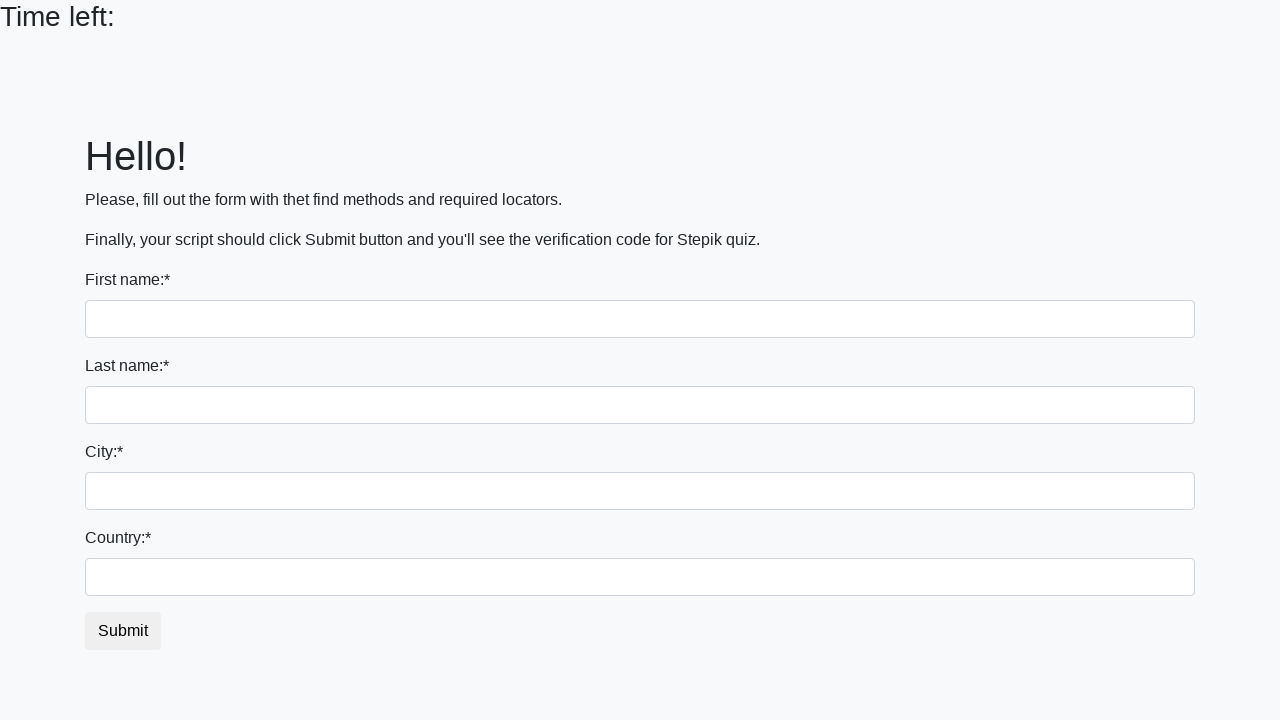

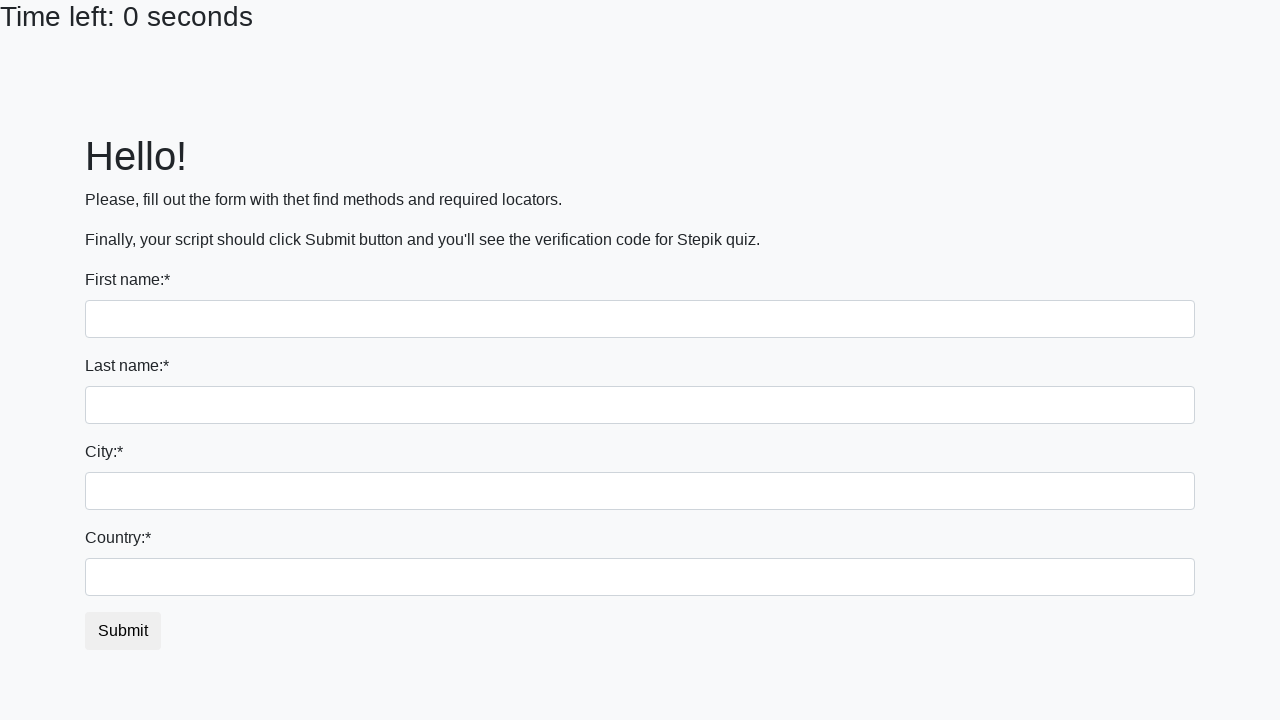